Tests dynamic page loading by clicking a Start button, waiting for a loading bar to complete, and verifying that the "Hello World" finish text appears

Starting URL: http://the-internet.herokuapp.com/dynamic_loading/2

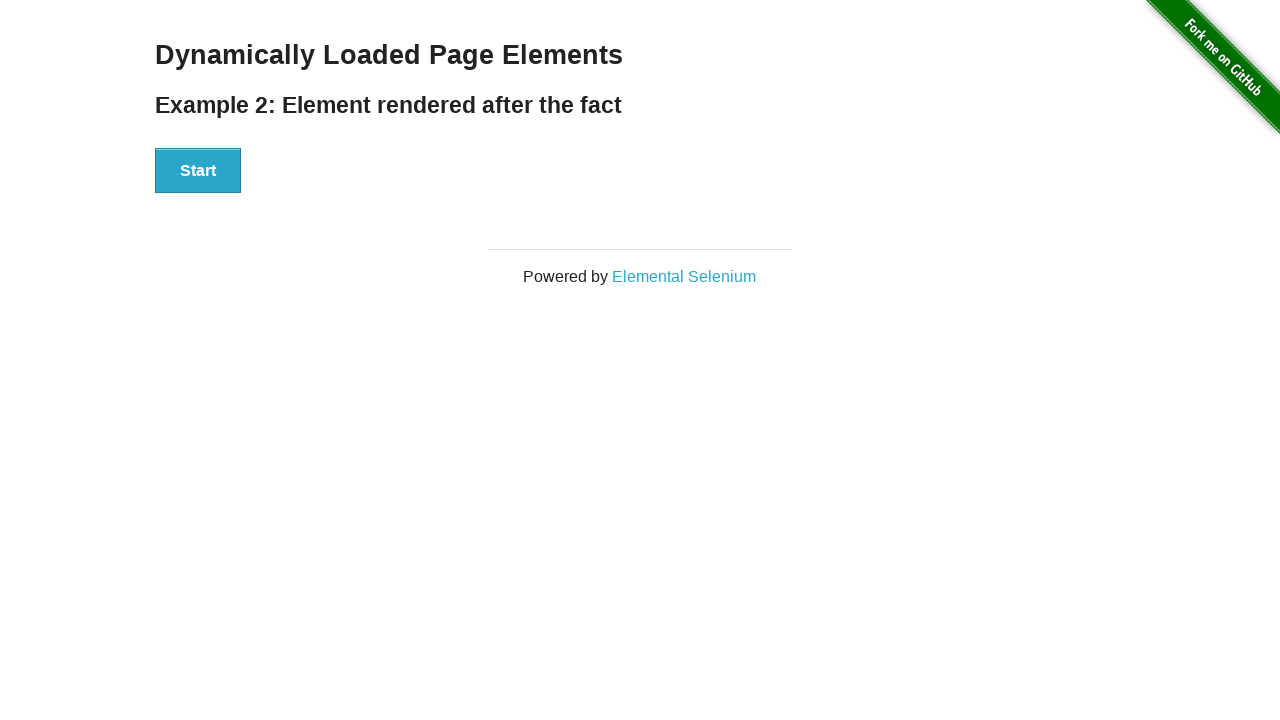

Clicked the Start button to initiate dynamic loading at (198, 171) on #start button
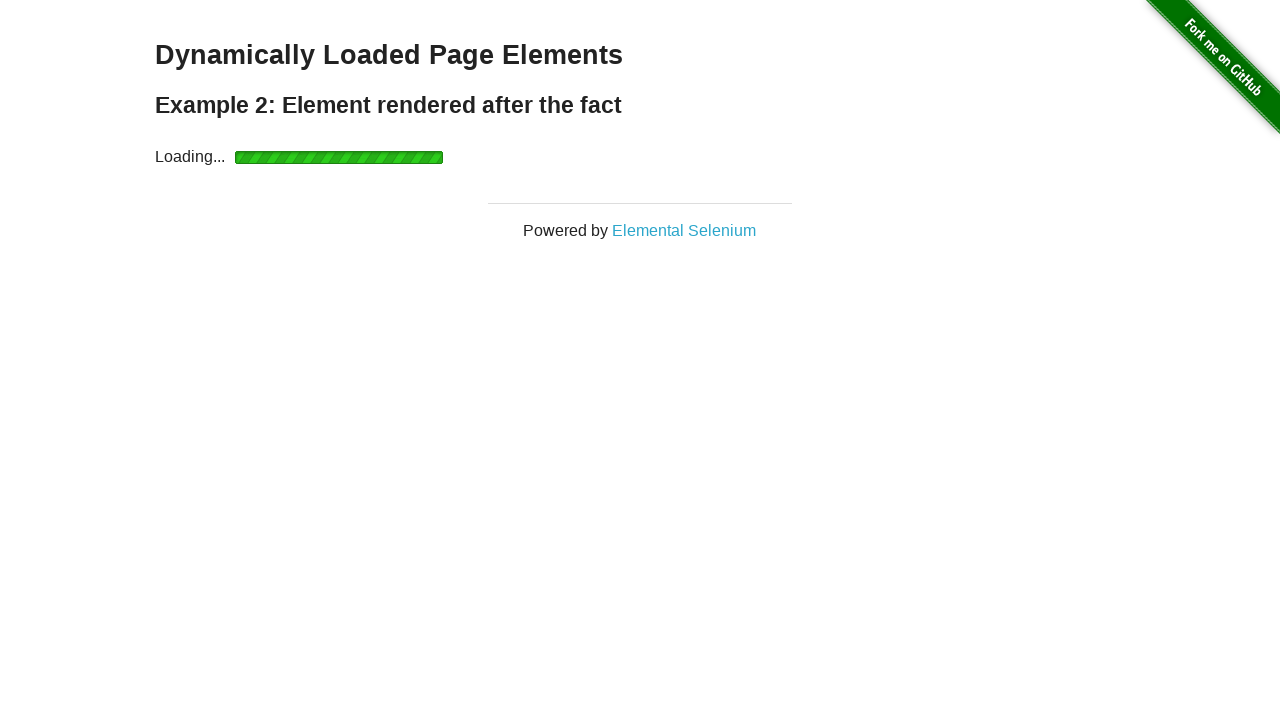

Waited for the finish element to appear after loading bar completed
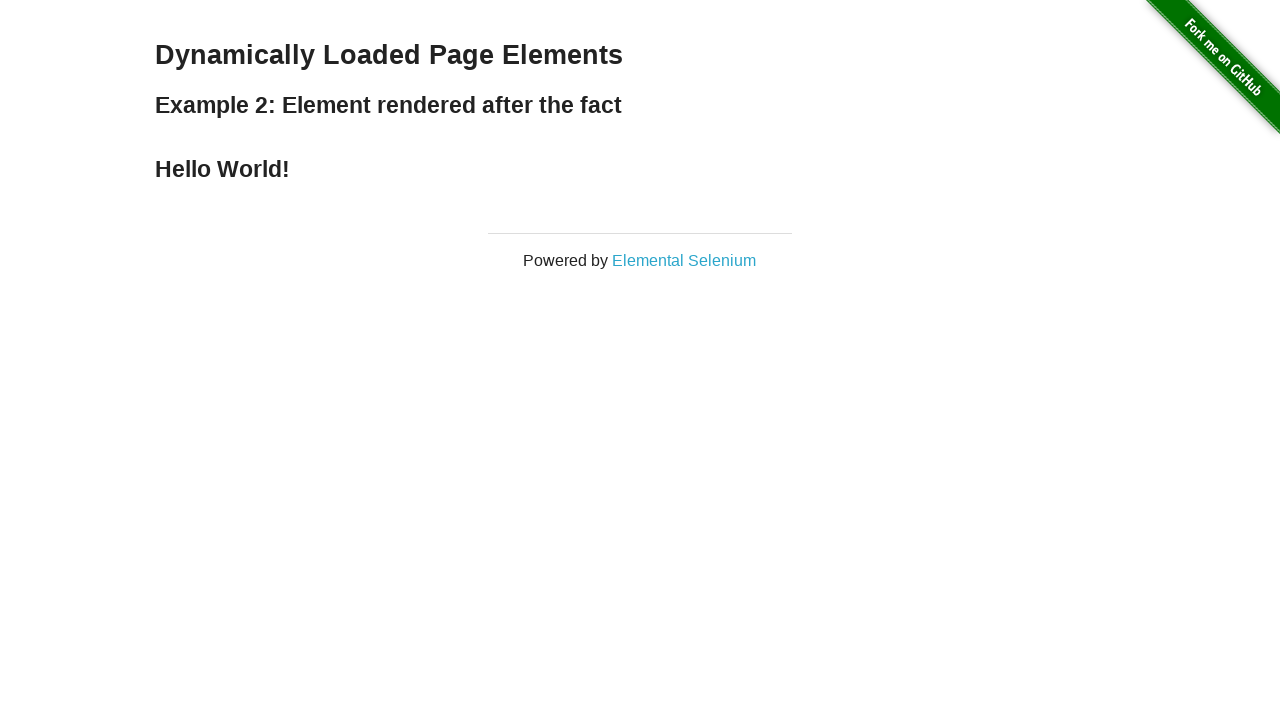

Verified that the 'Hello World' finish text is visible
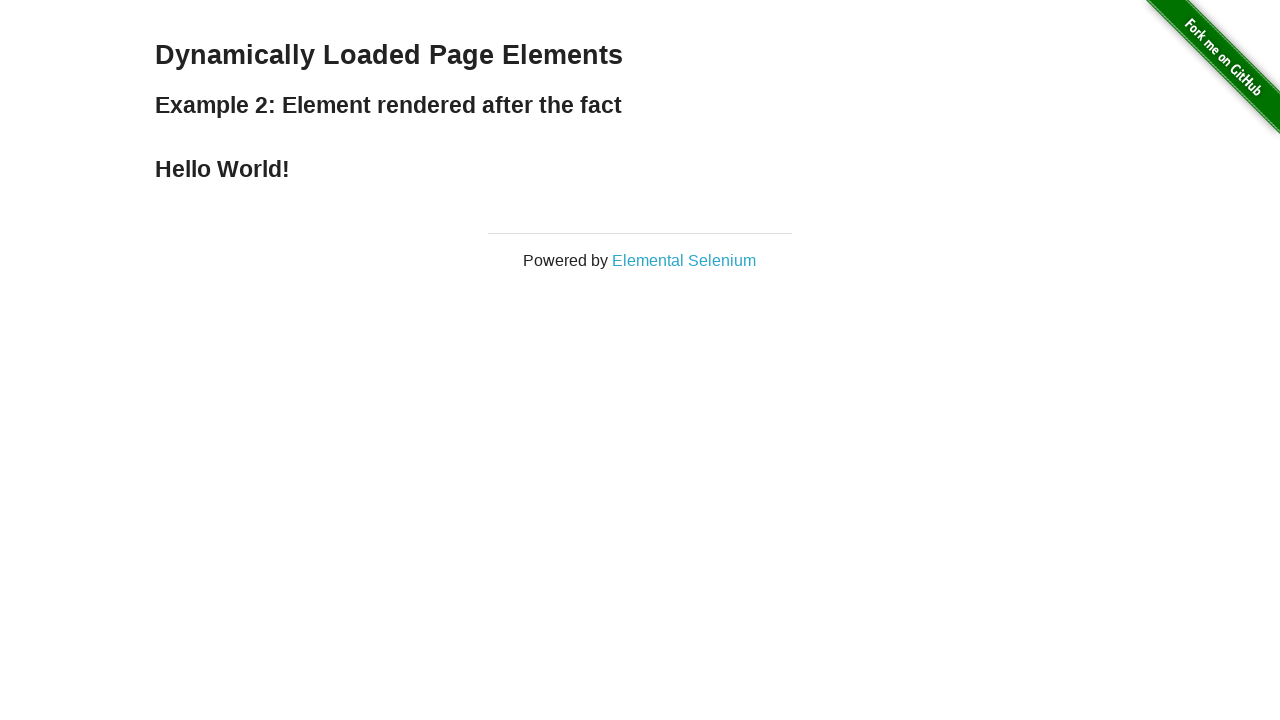

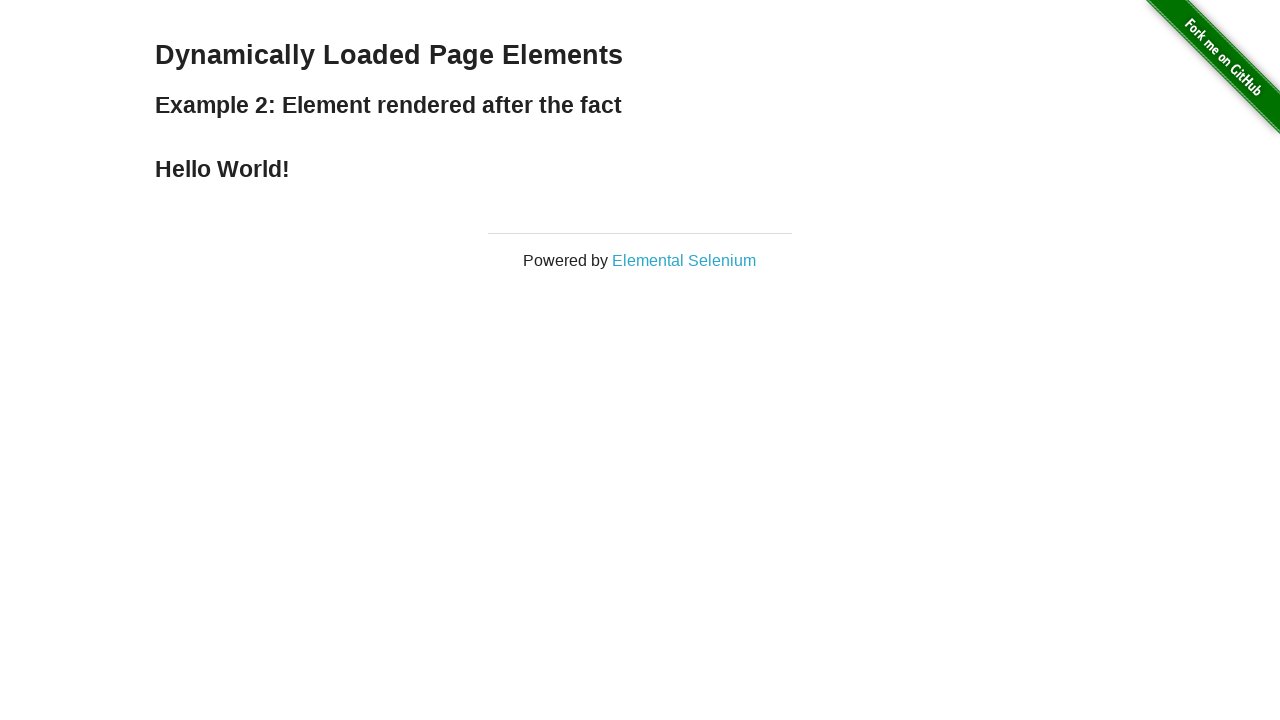